Tests input text fields by filling in first name and last name fields on a registration form

Starting URL: https://demo.automationtesting.in/Register.html

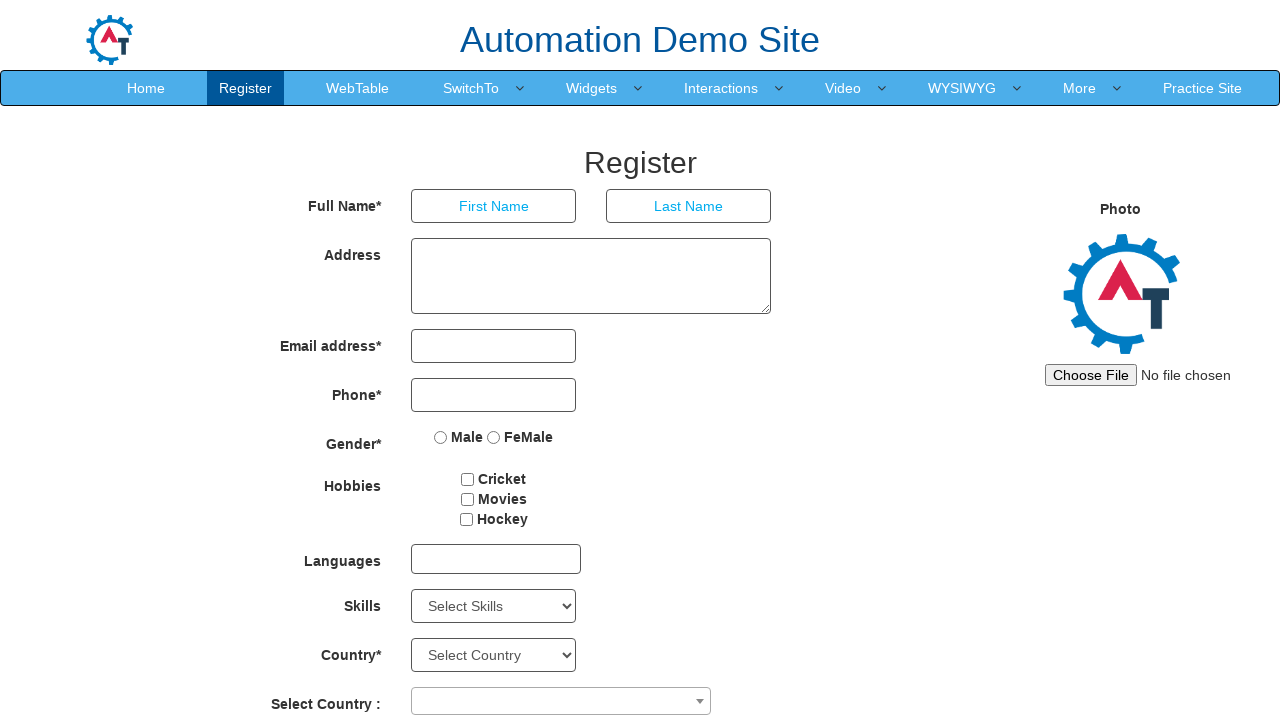

Filled first name field with 'Jacob' on [placeholder="First Name"]
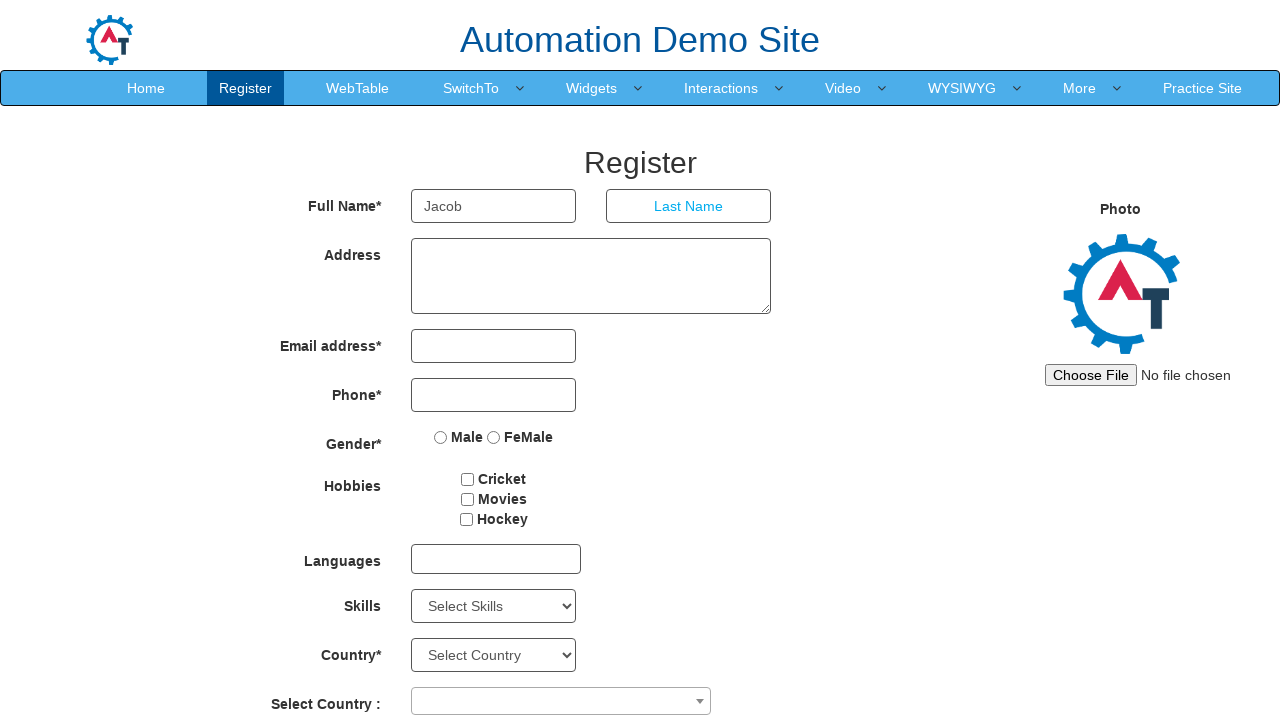

Filled last name field with 'Andrews' on [placeholder="Last Name"]
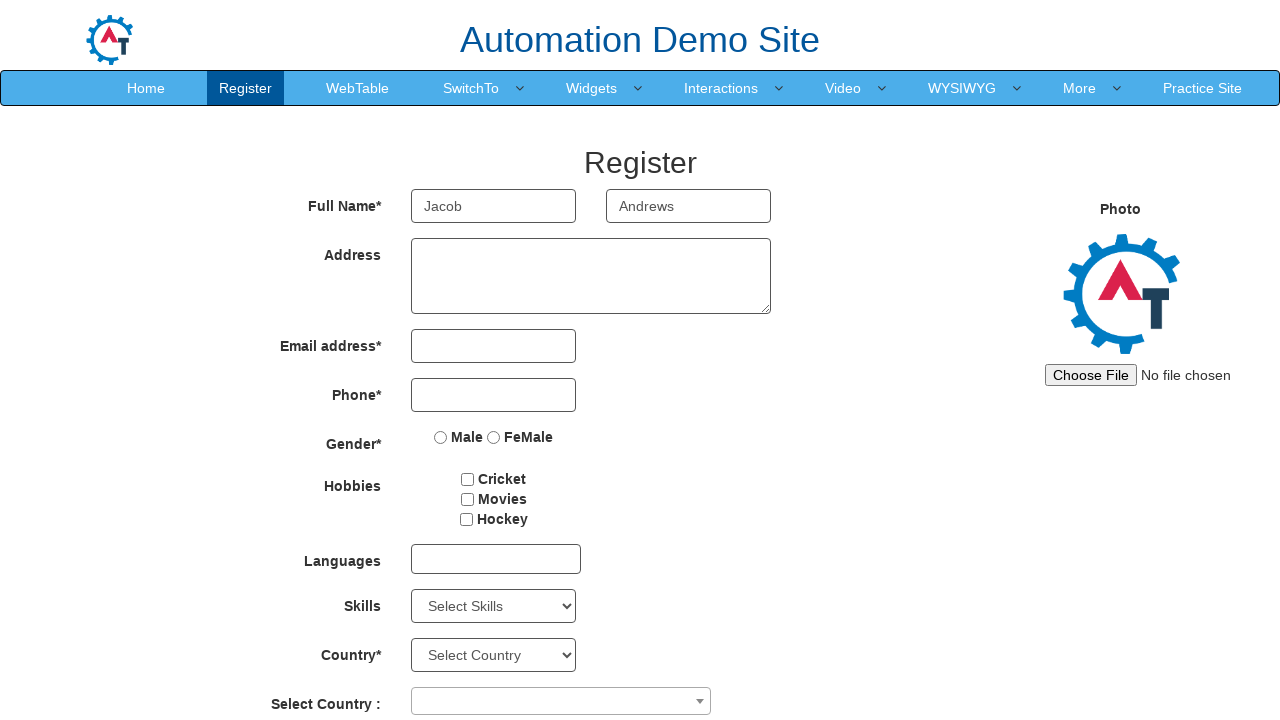

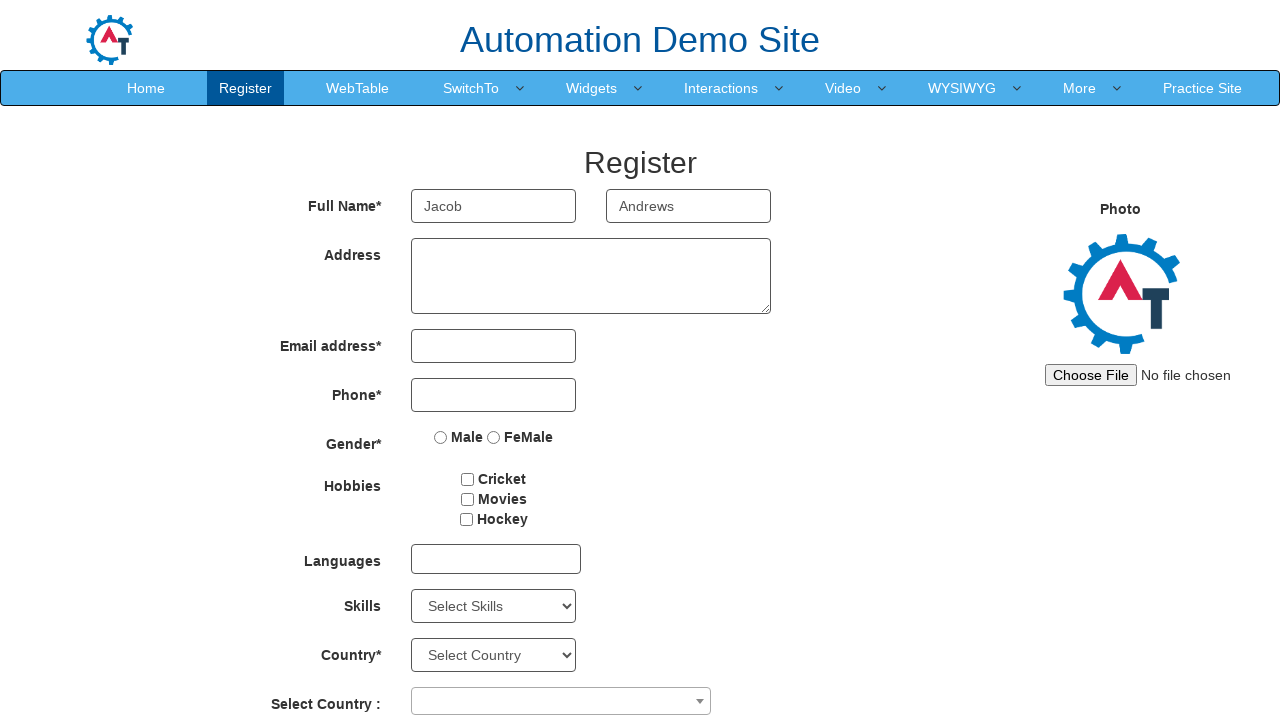